Tests mouse hover functionality by hovering over a navigation menu element

Starting URL: https://demoqa.com/menu/

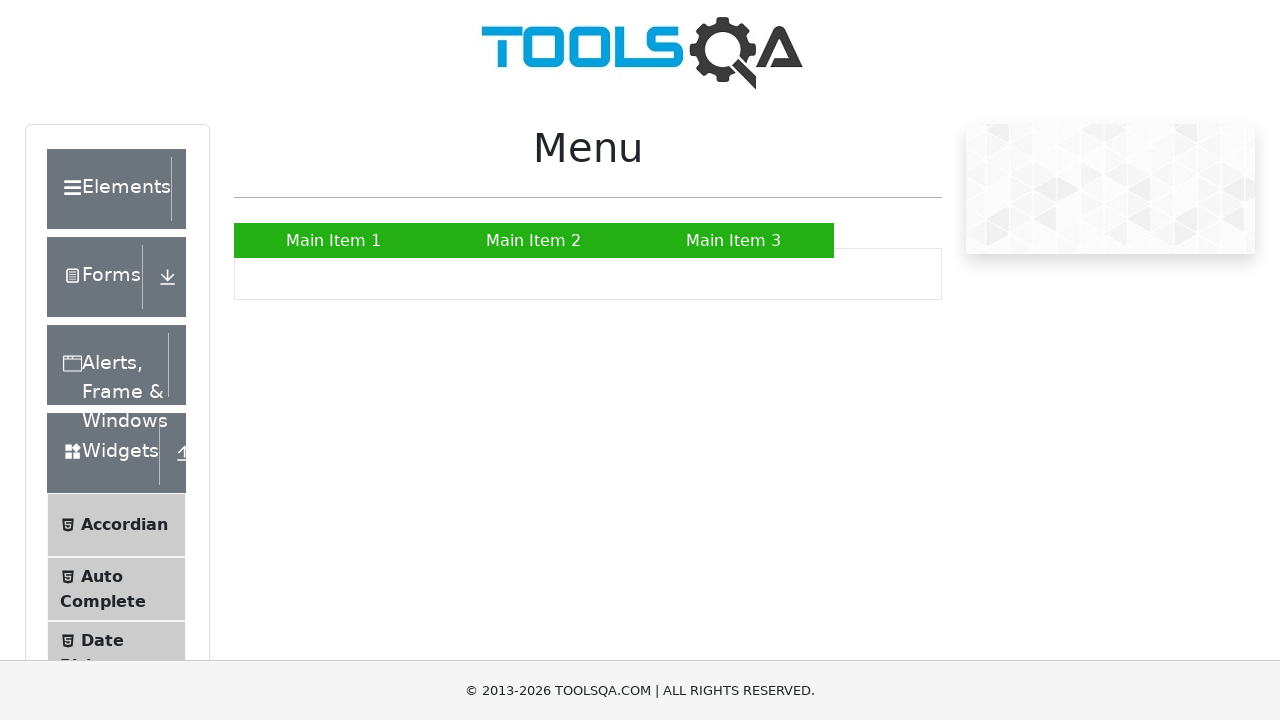

Located navigation menu element at index 2
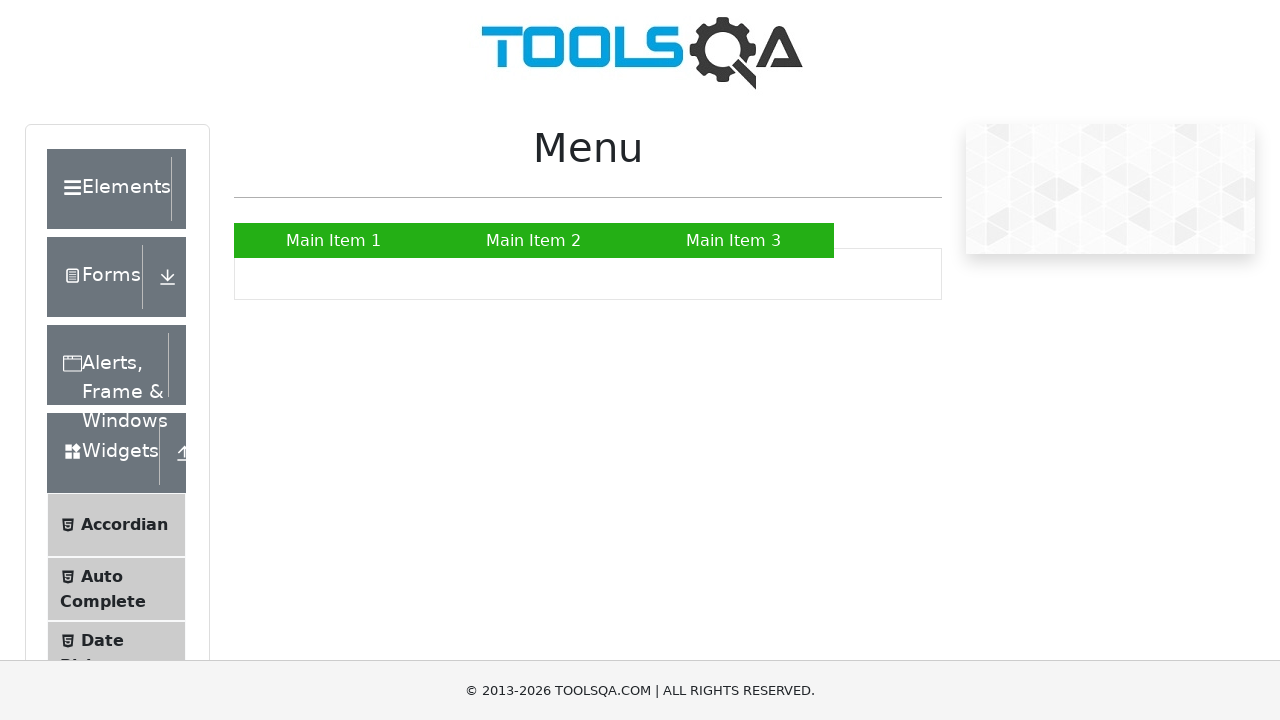

Hovered over navigation menu element at (534, 240) on xpath=//*[@id="nav"]/li[2]/a
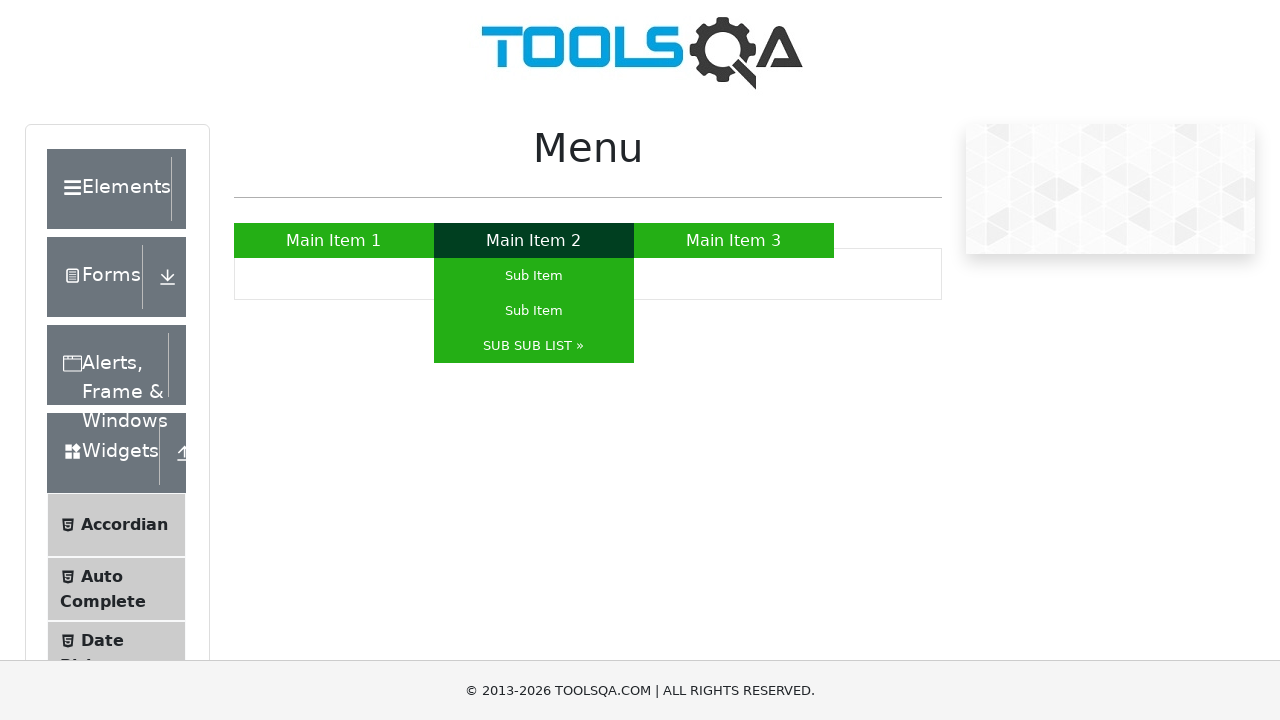

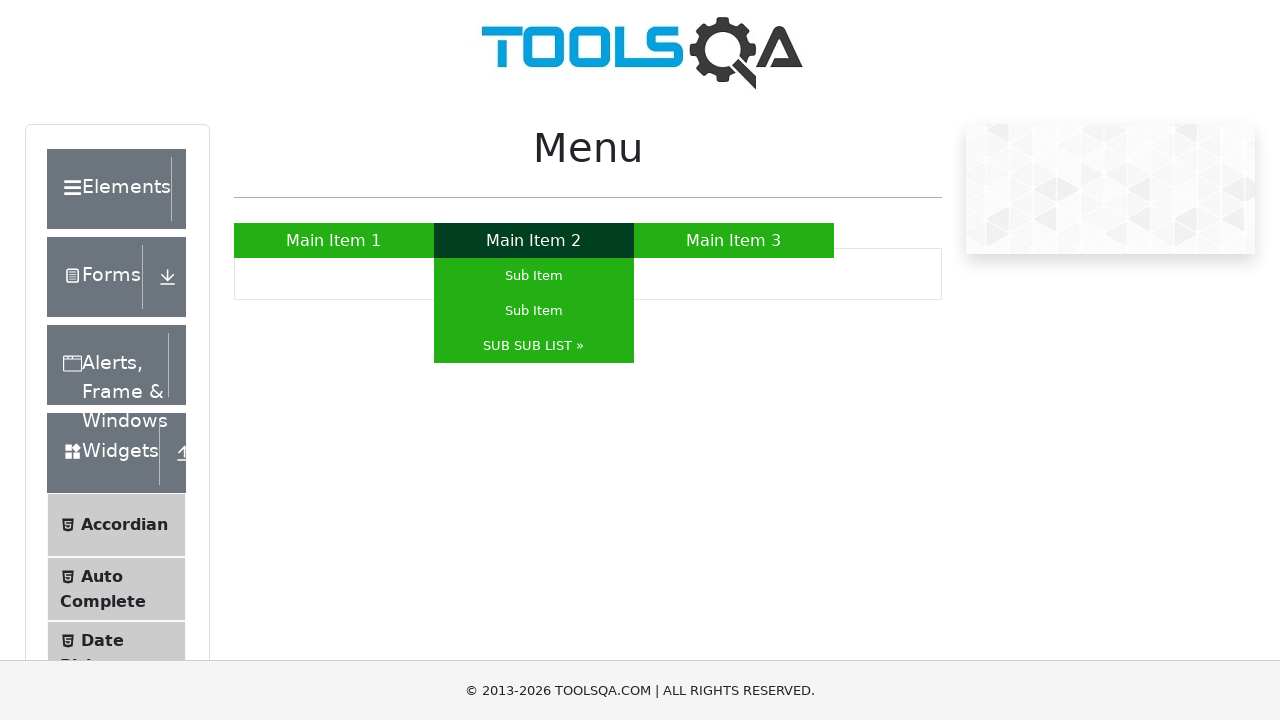